Tests form interaction on a registration page by selecting a male radio button and checking a cricket hobby checkbox

Starting URL: https://demo.automationtesting.in/Register.html

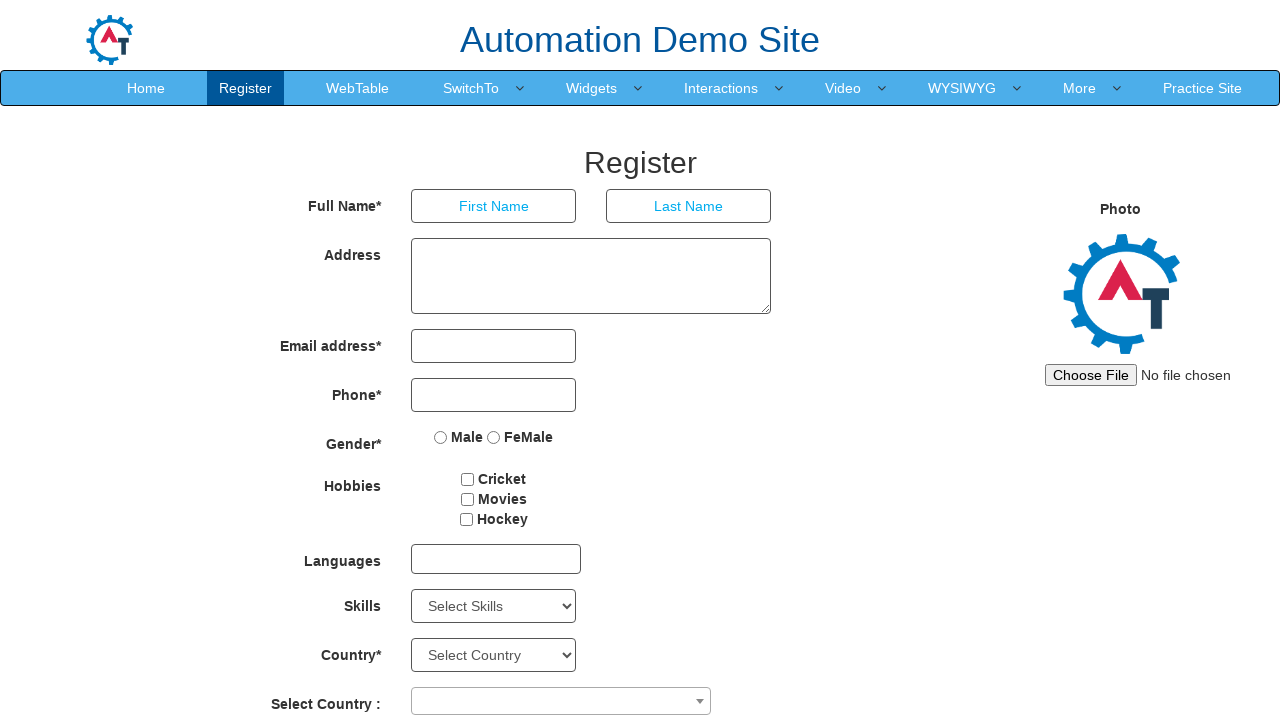

Navigated to registration page
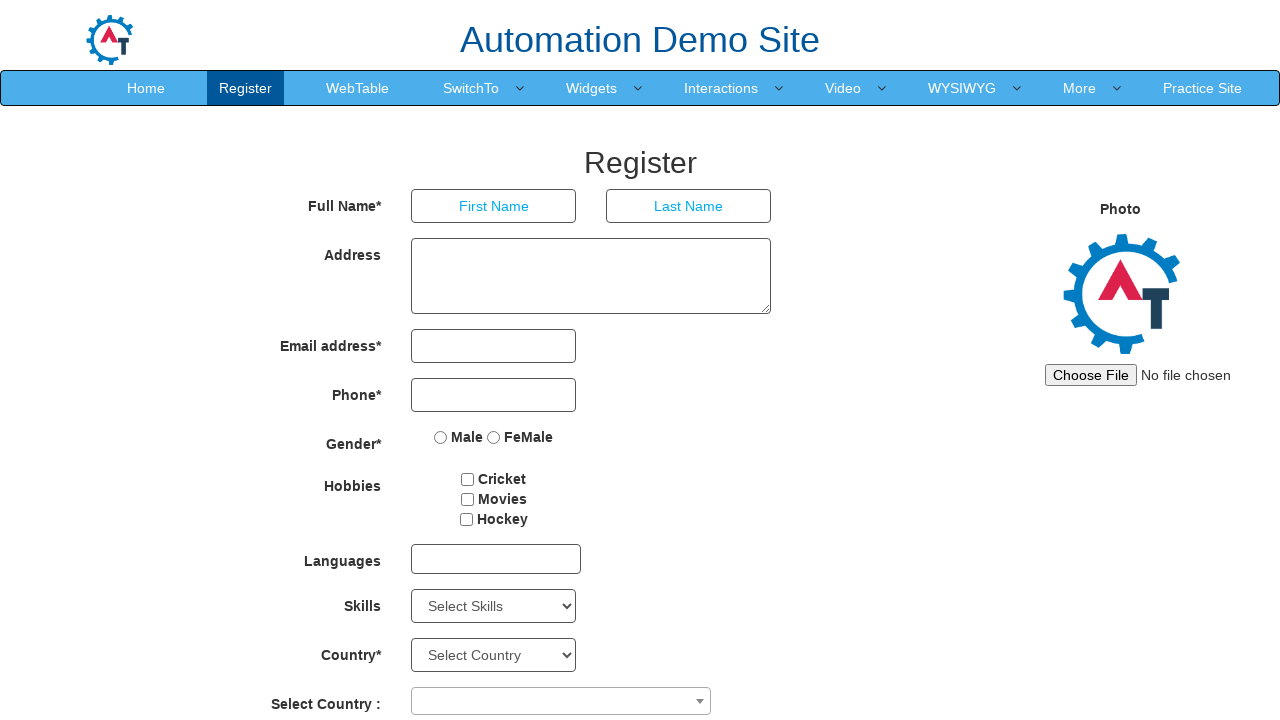

Selected male radio button at (441, 437) on xpath=/html/body/section/div/div/div[2]/form/div[5]/div/label[1]/input
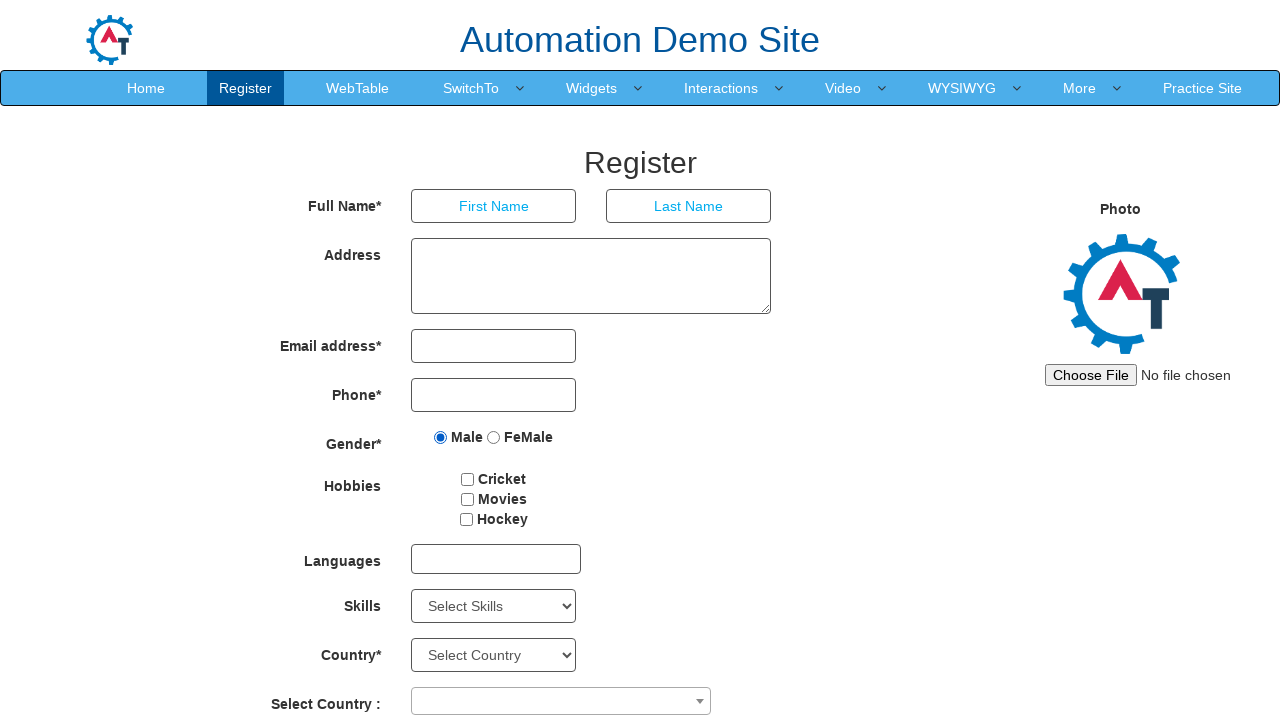

Checked cricket hobby checkbox at (468, 479) on #checkbox1
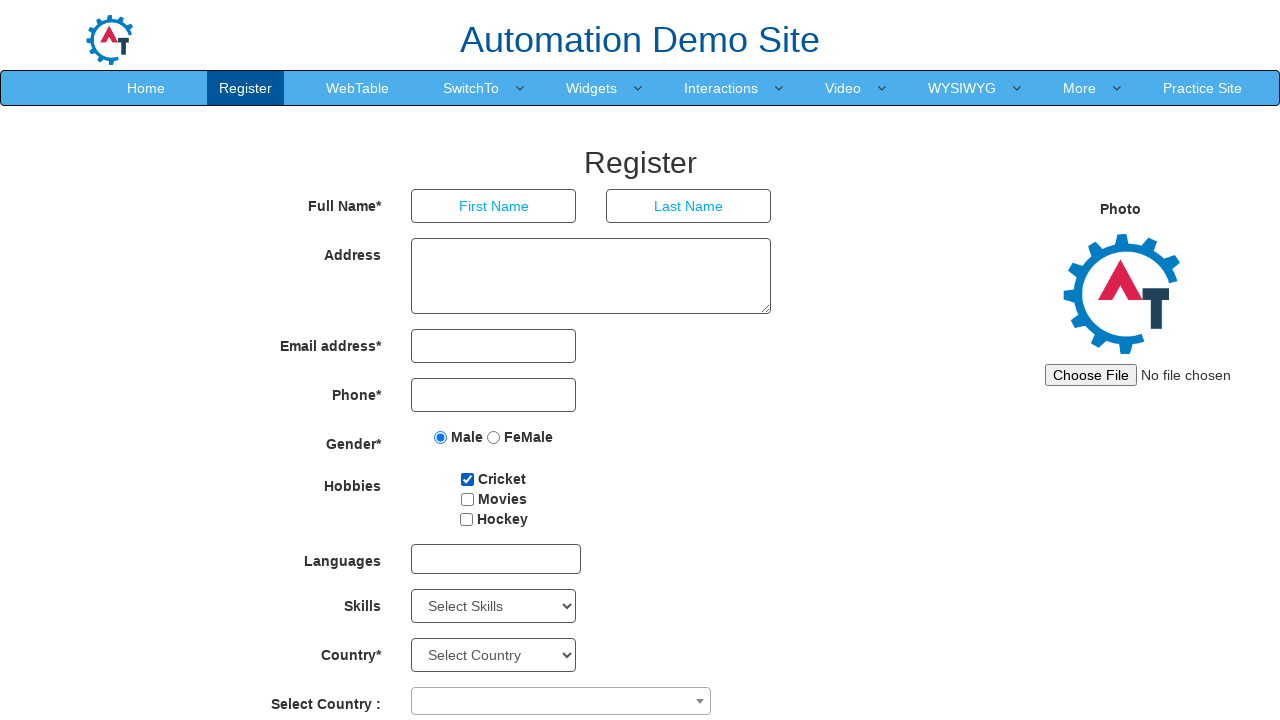

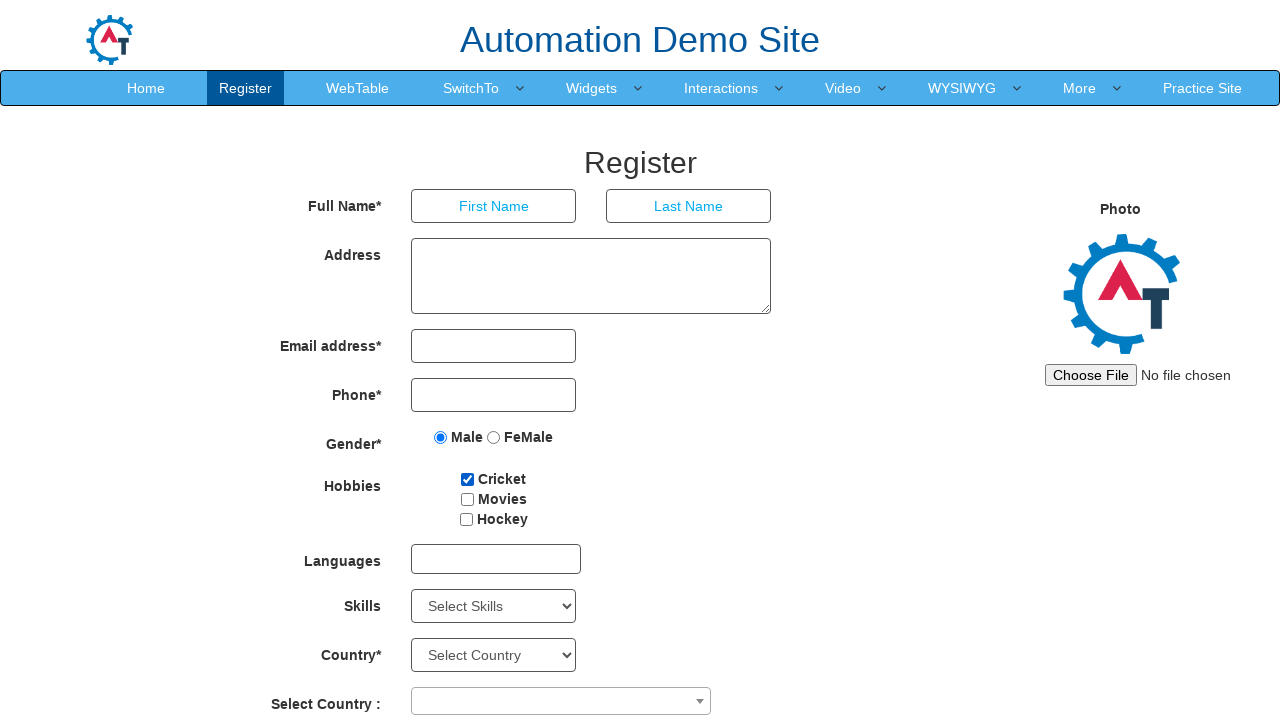